Tests that the "Я в ШОКе" button is initially disabled and becomes enabled after entering an email address in the input field

Starting URL: https://yavshok.ru/

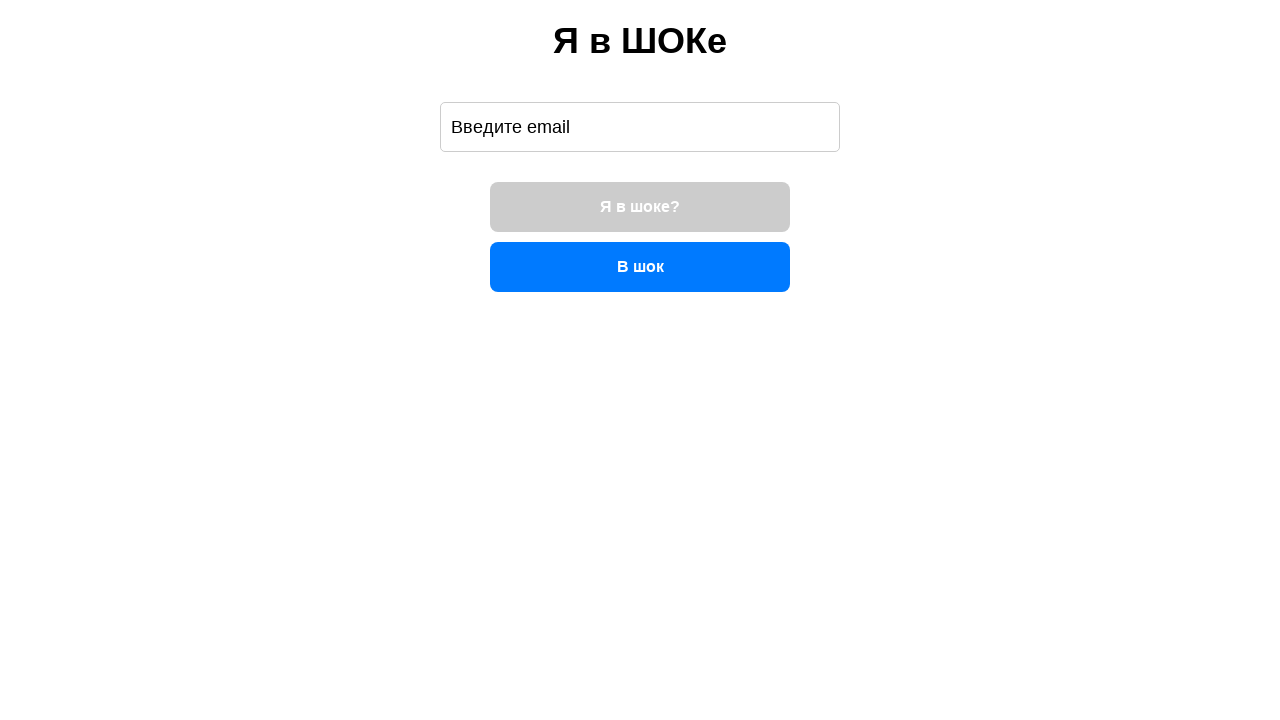

Located the 'Я в ШОКе' button by test ID
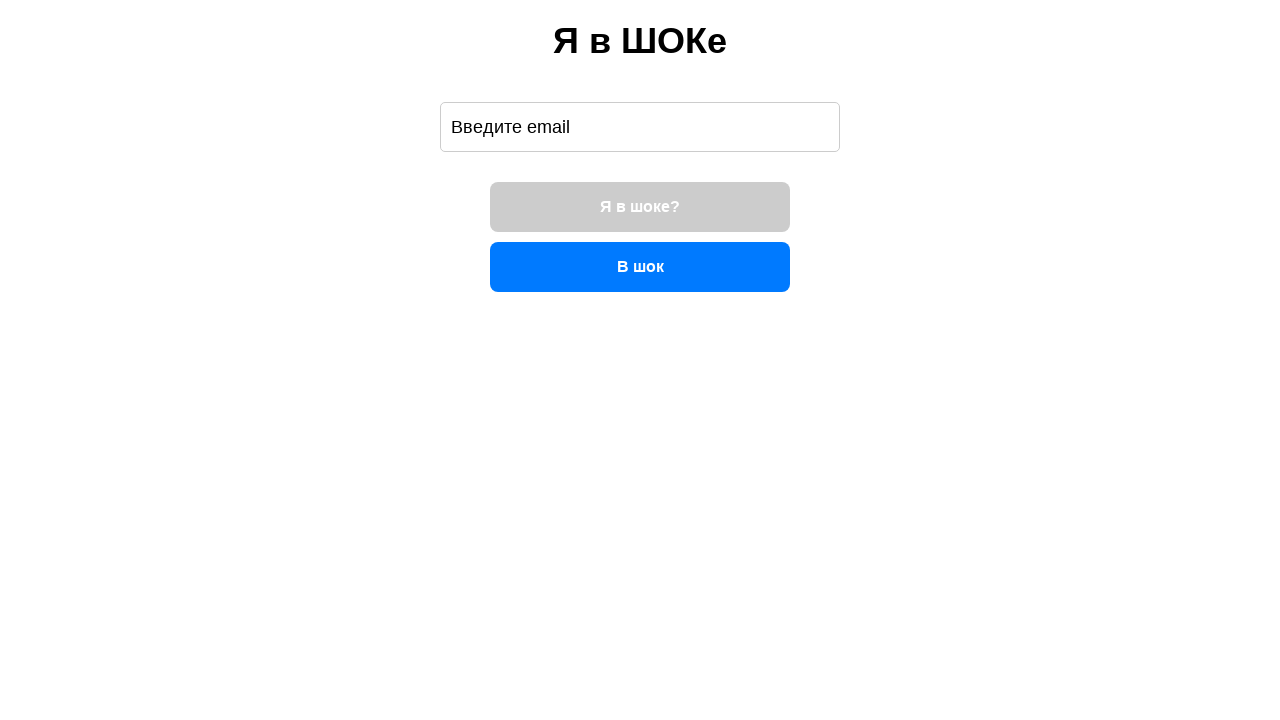

Located the email input field
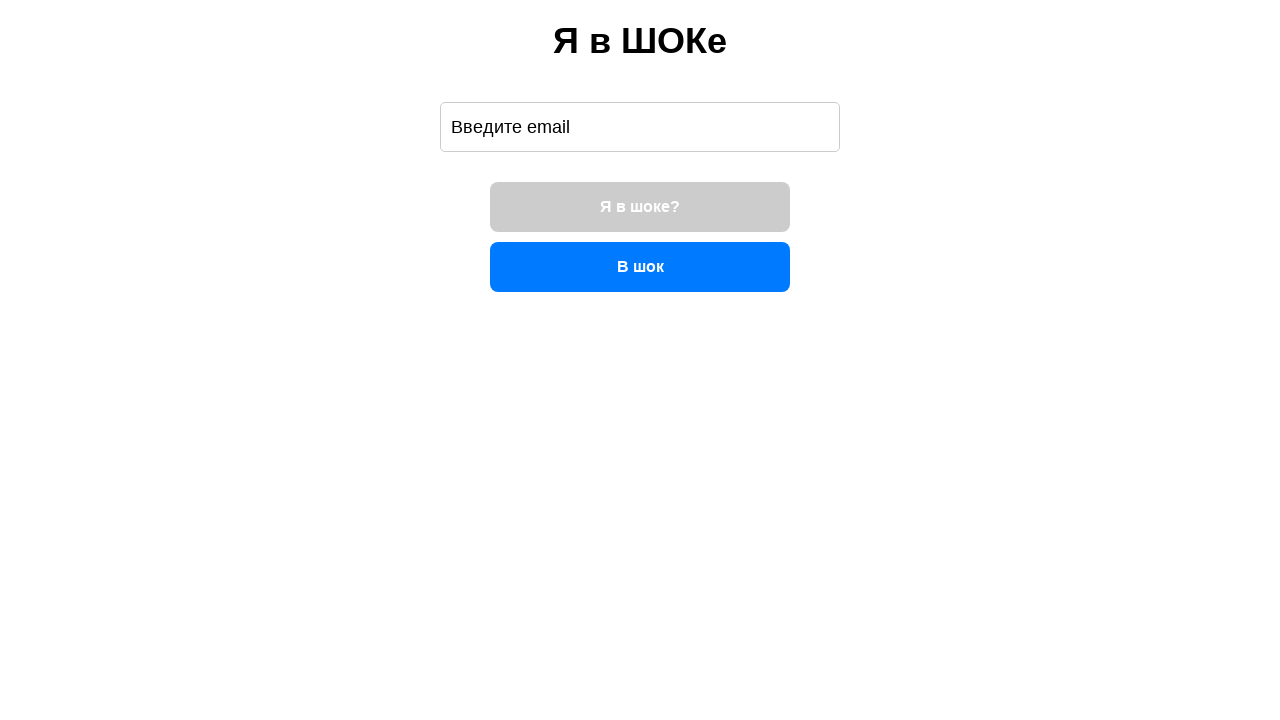

Verified that the 'Я в ШОКе' button is initially disabled
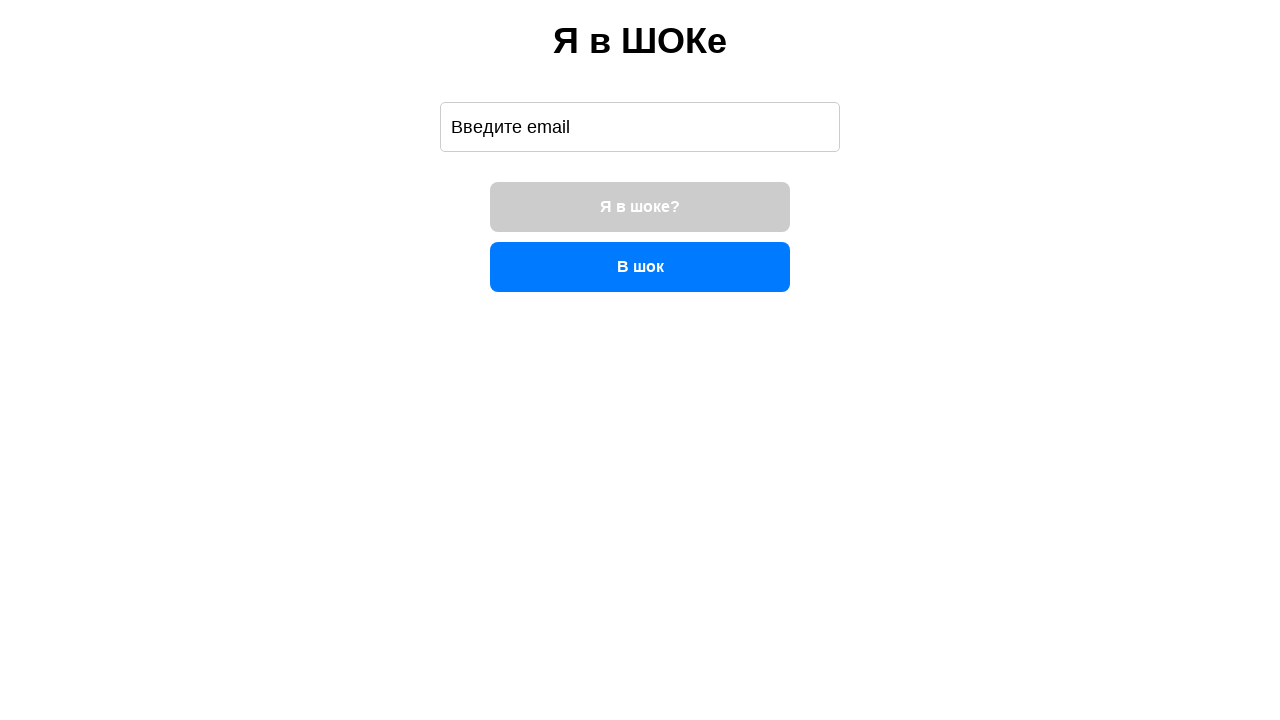

Filled email input field with test email address 'testuser2024@example.com' on input[type="email"]
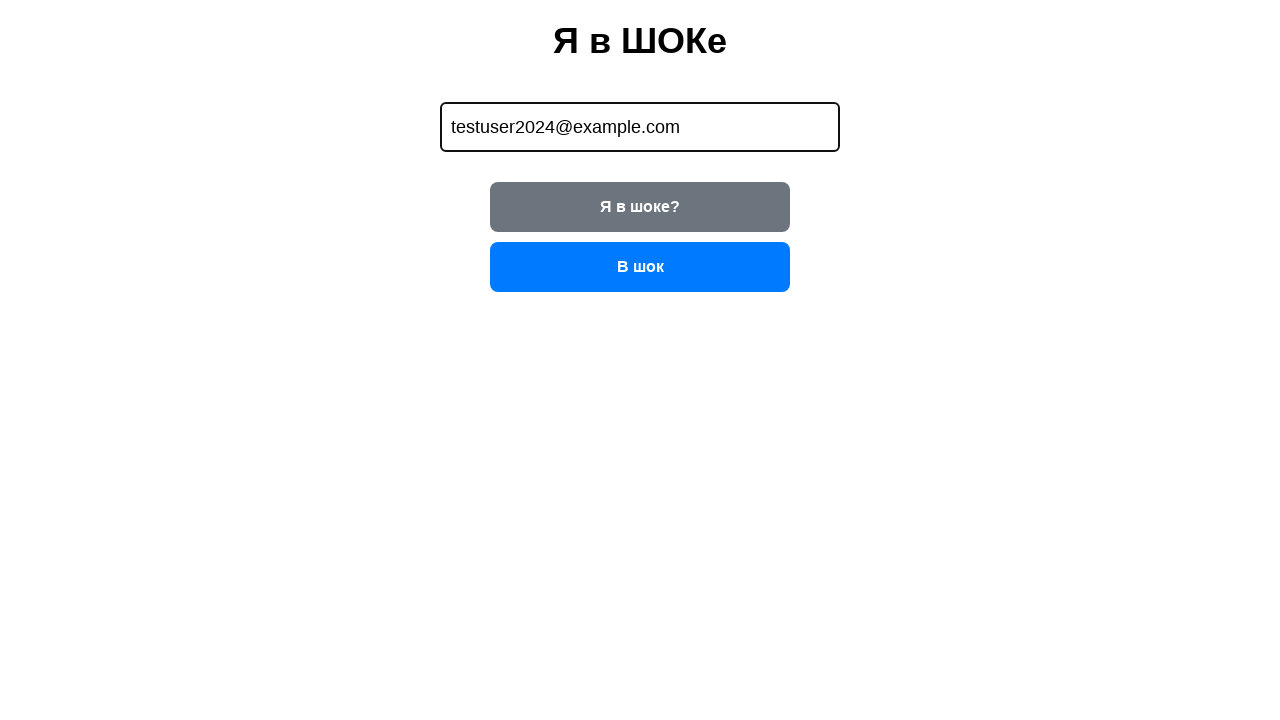

Verified that the 'Я в ШОКе' button is now enabled after entering email
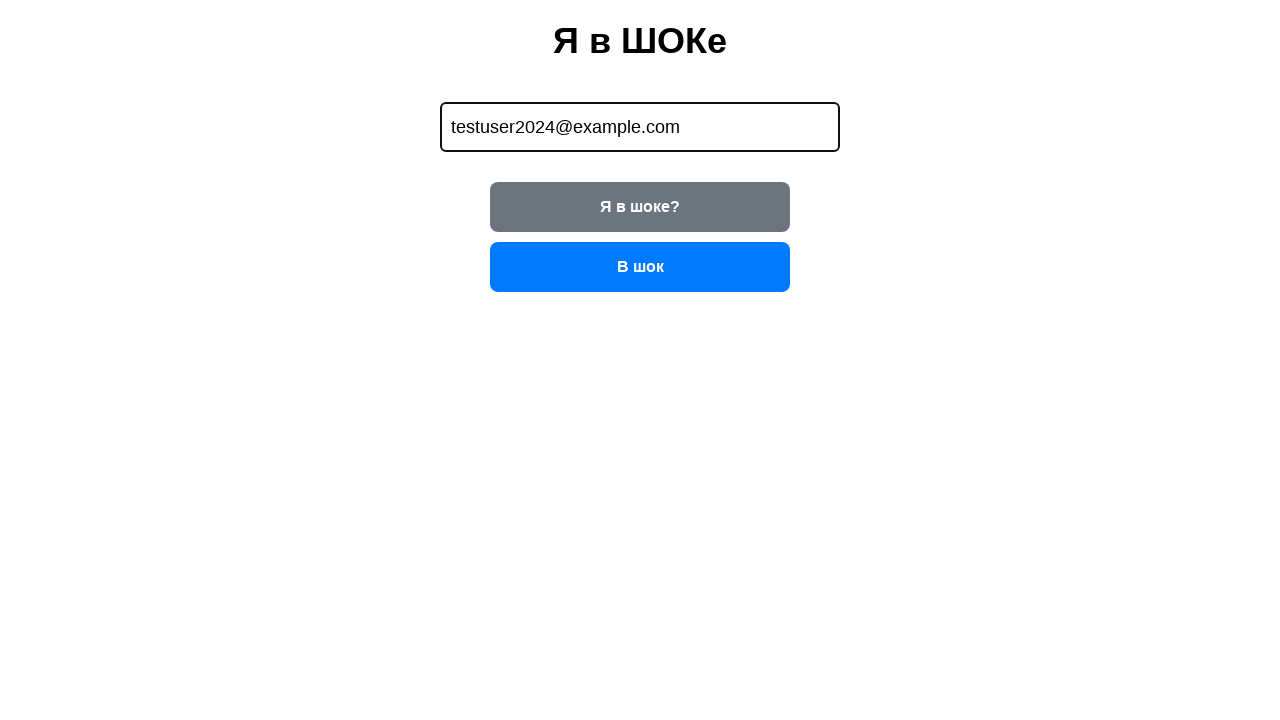

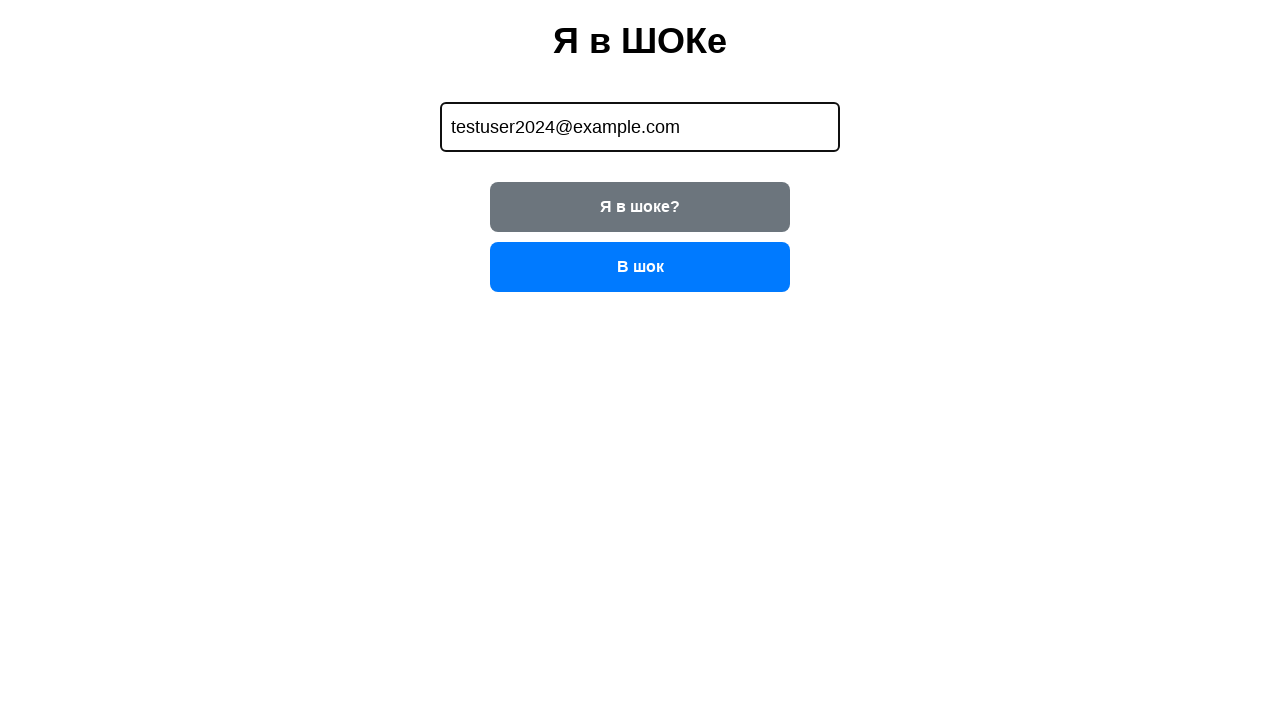